Tests the date picker field by entering a date and verifying it was entered correctly

Starting URL: http://formy-project.herokuapp.com/form

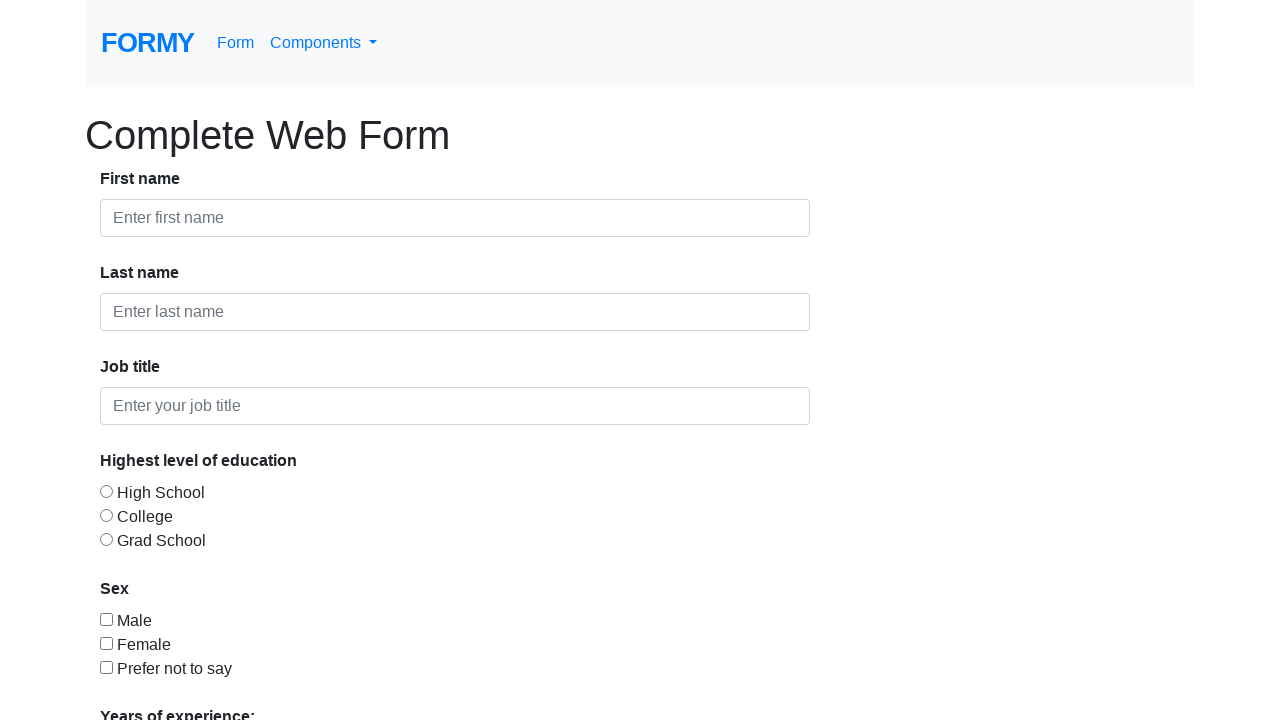

Filled date picker field with '02/28/2001' on #datepicker
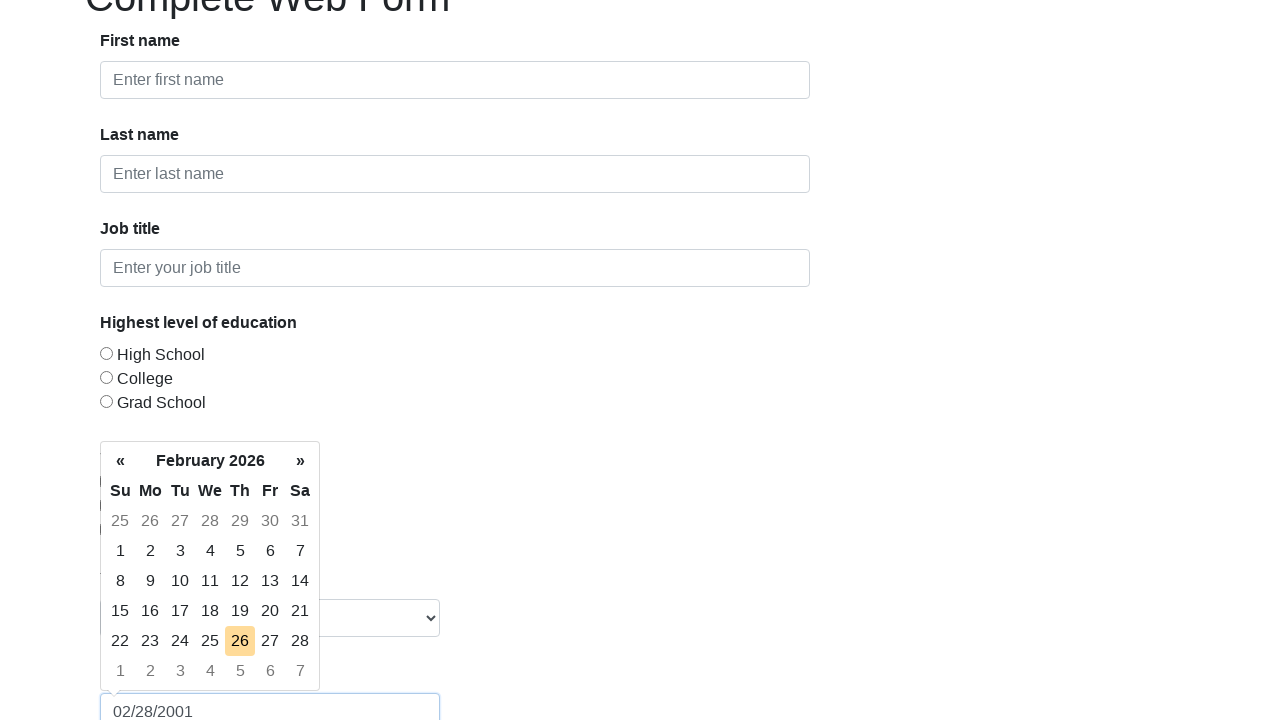

Verified date '02/28/2001' was correctly entered in date picker field
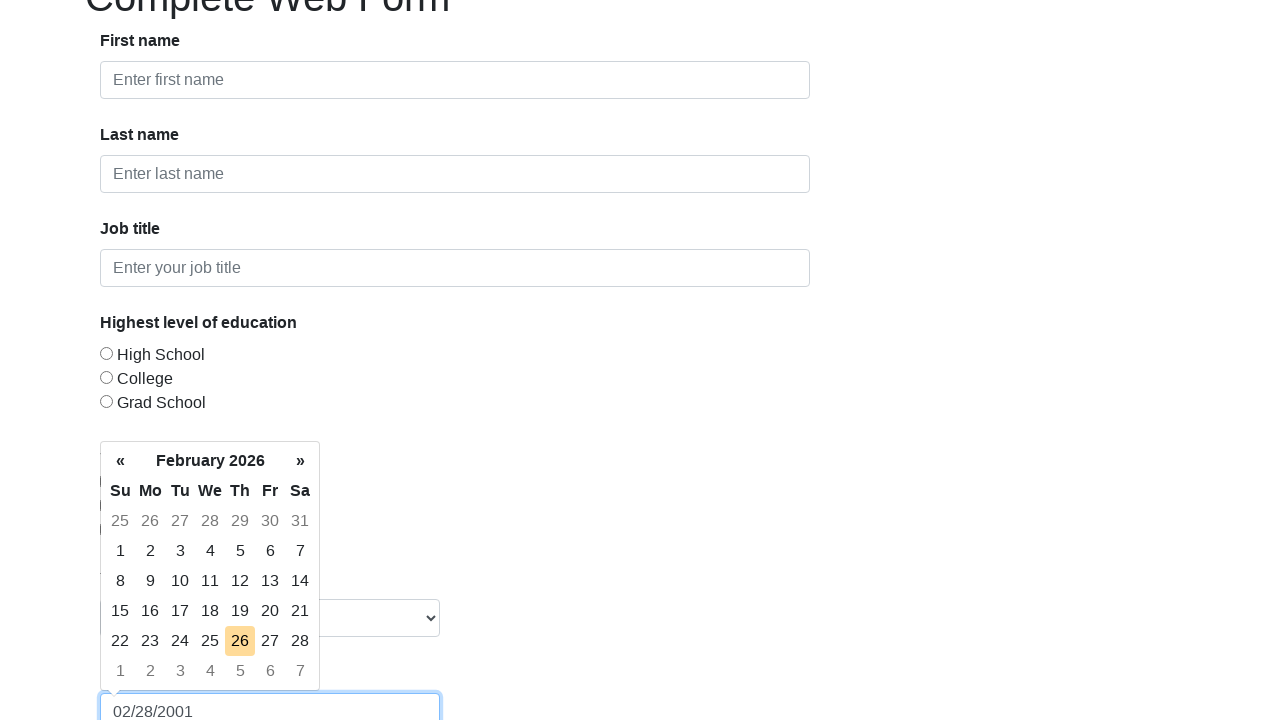

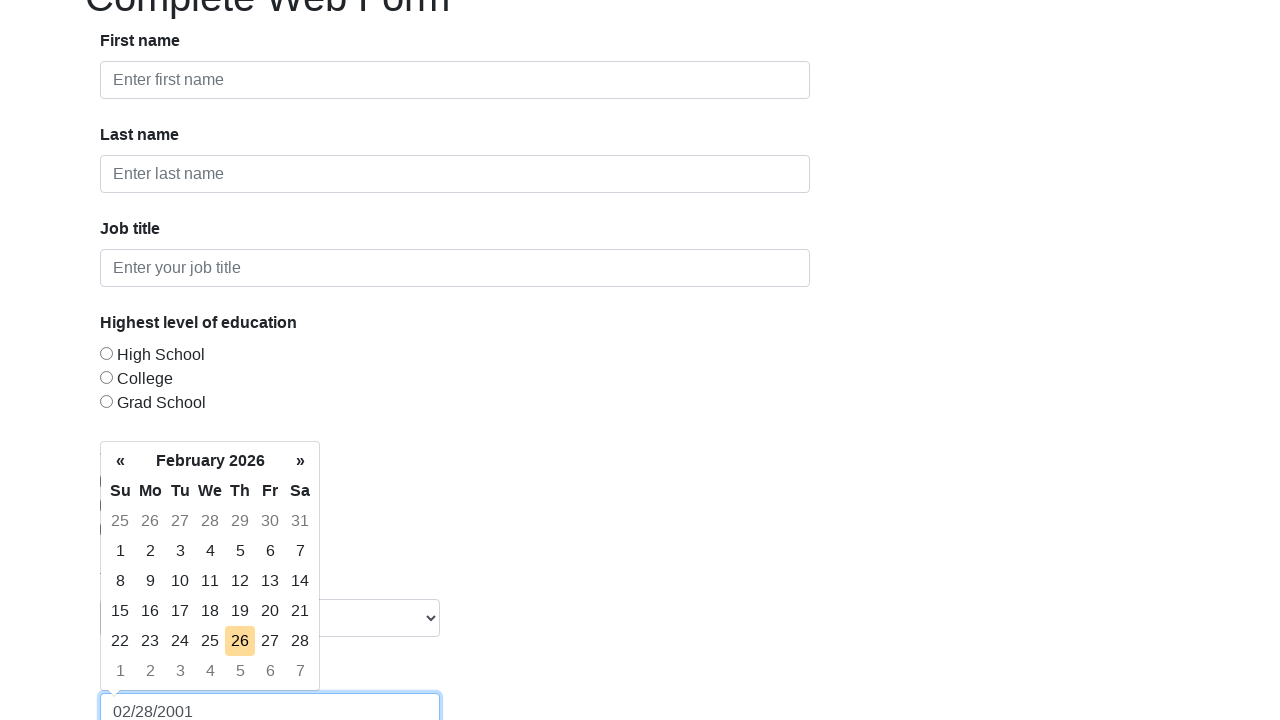